Tests dynamic element addition and removal functionality by clicking the Add Element button multiple times and verifying the created Delete buttons

Starting URL: http://the-internet.herokuapp.com/add_remove_elements/

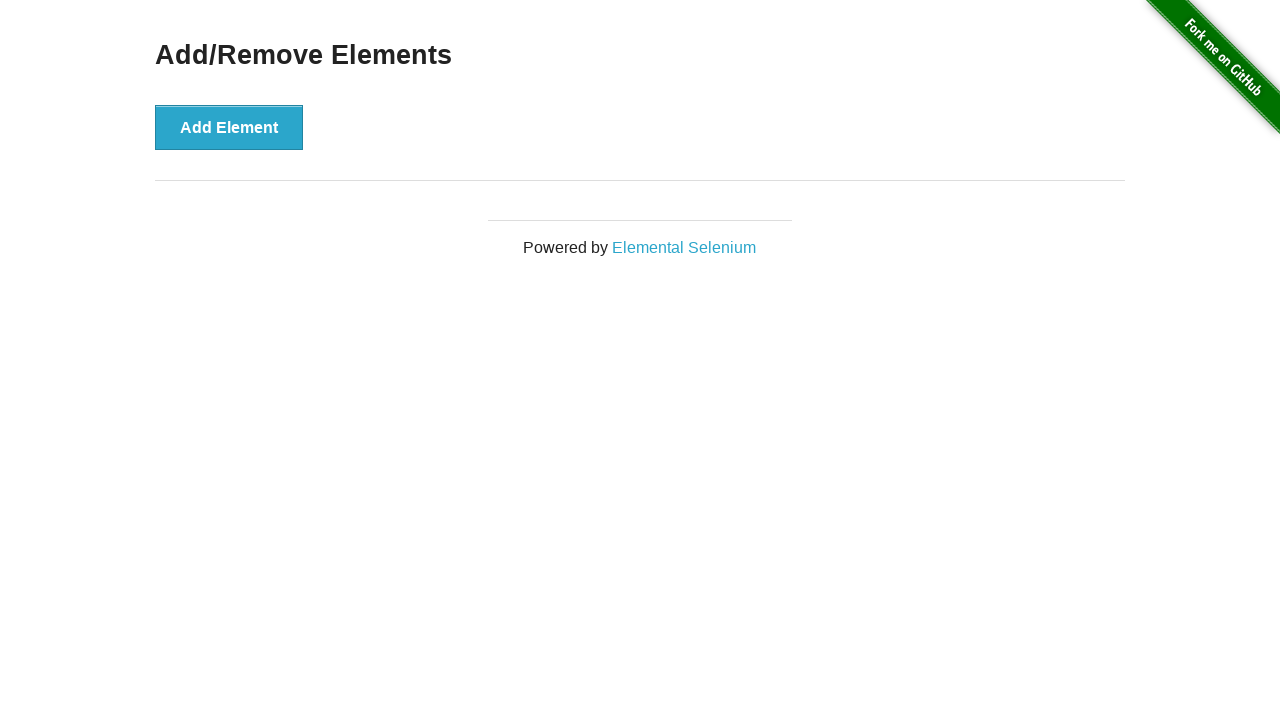

Navigated to Add/Remove Elements page
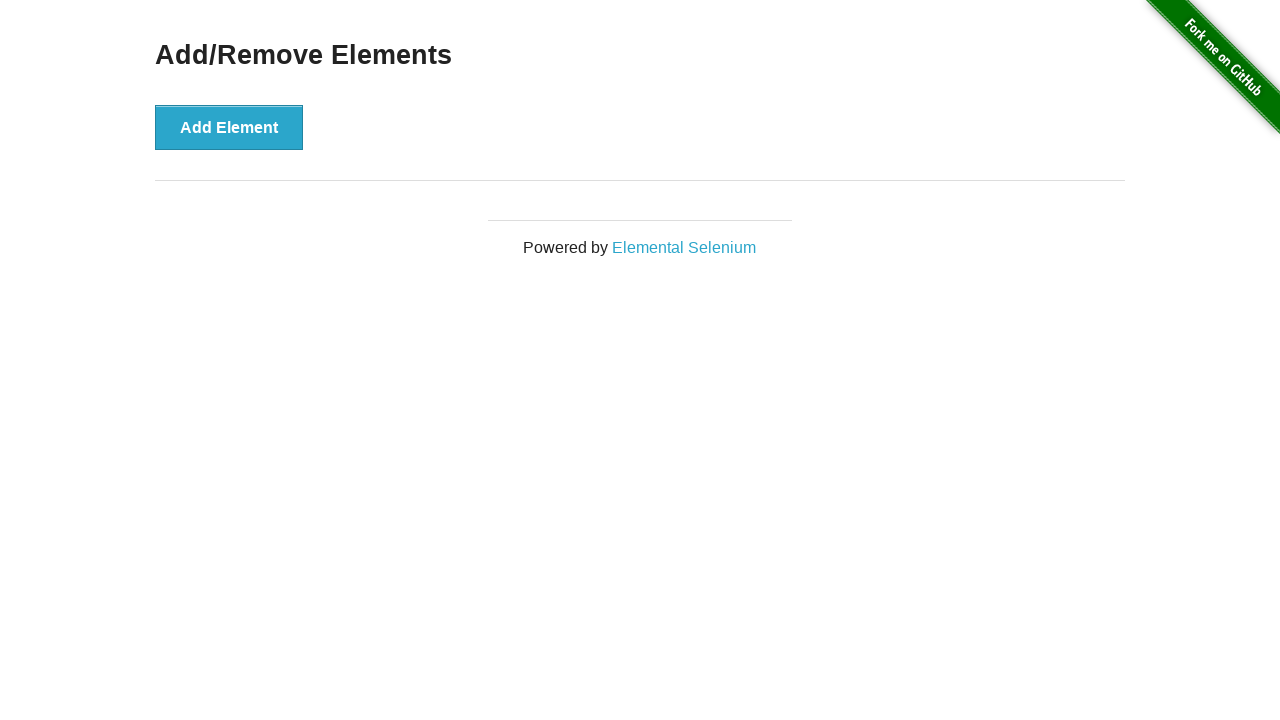

Clicked Add Element button (iteration 1/5) at (229, 127) on [onclick='addElement()']
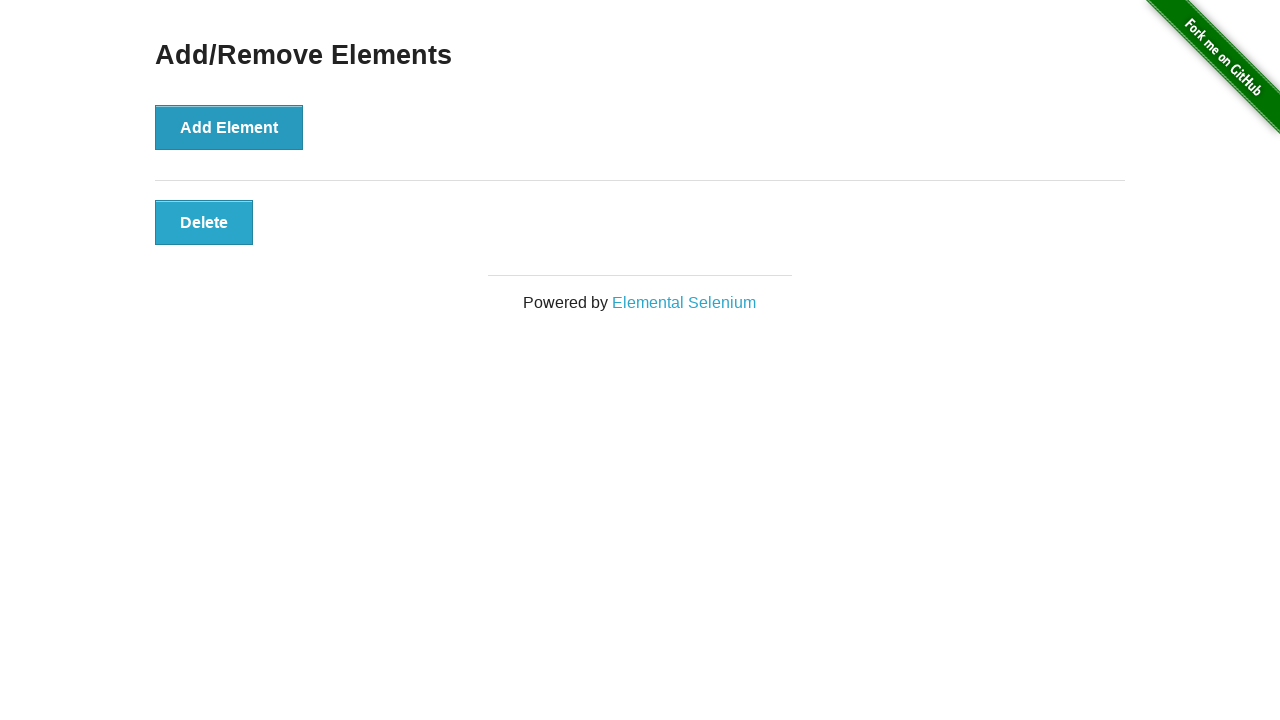

Clicked Add Element button (iteration 2/5) at (229, 127) on [onclick='addElement()']
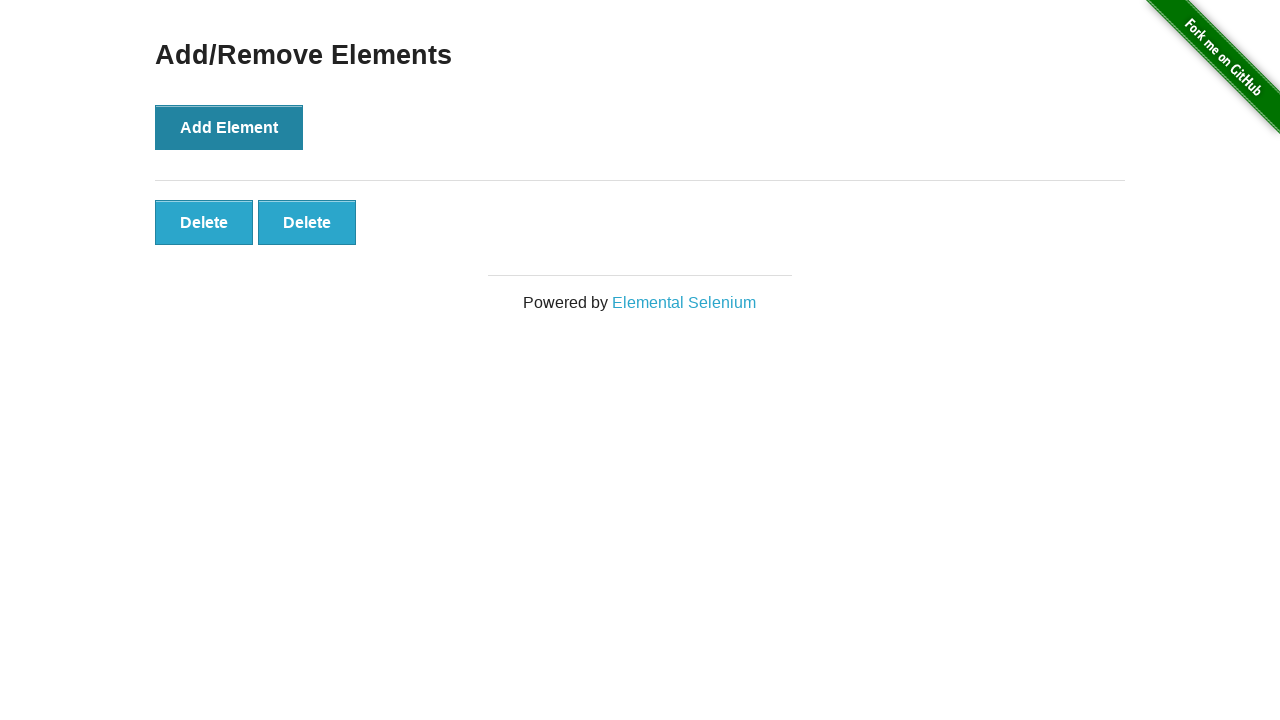

Clicked Add Element button (iteration 3/5) at (229, 127) on [onclick='addElement()']
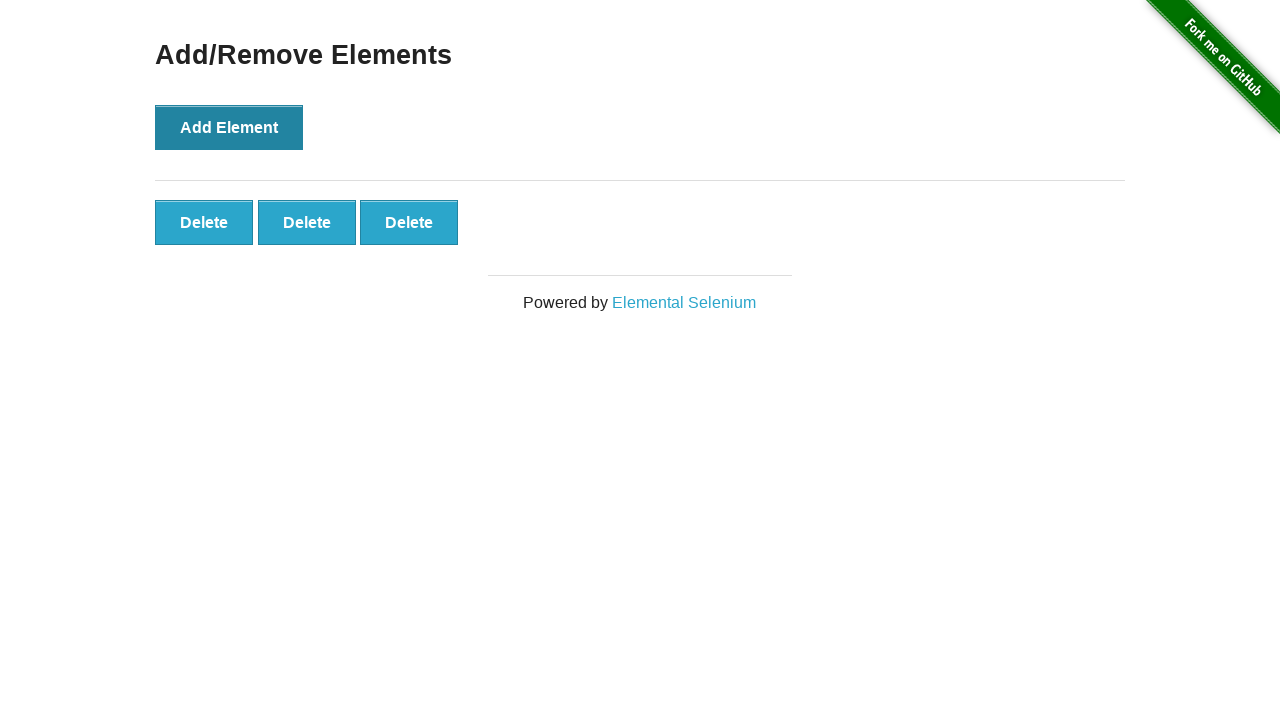

Clicked Add Element button (iteration 4/5) at (229, 127) on [onclick='addElement()']
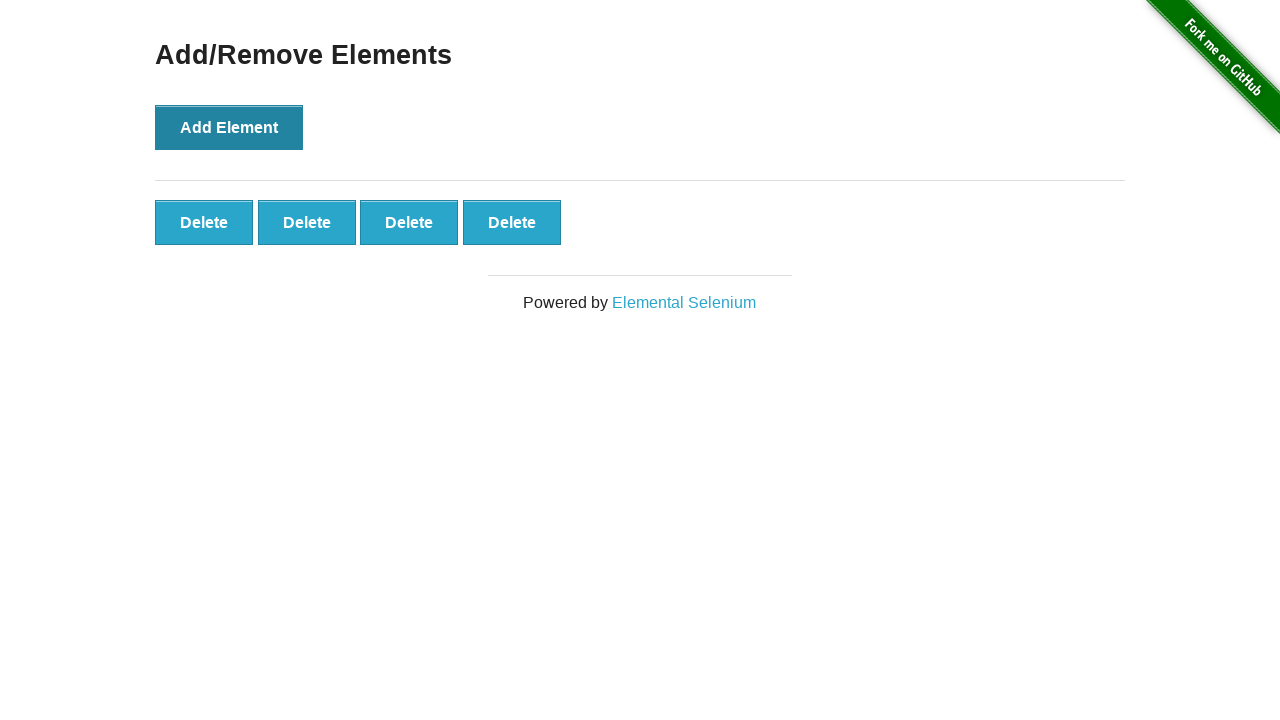

Clicked Add Element button (iteration 5/5) at (229, 127) on [onclick='addElement()']
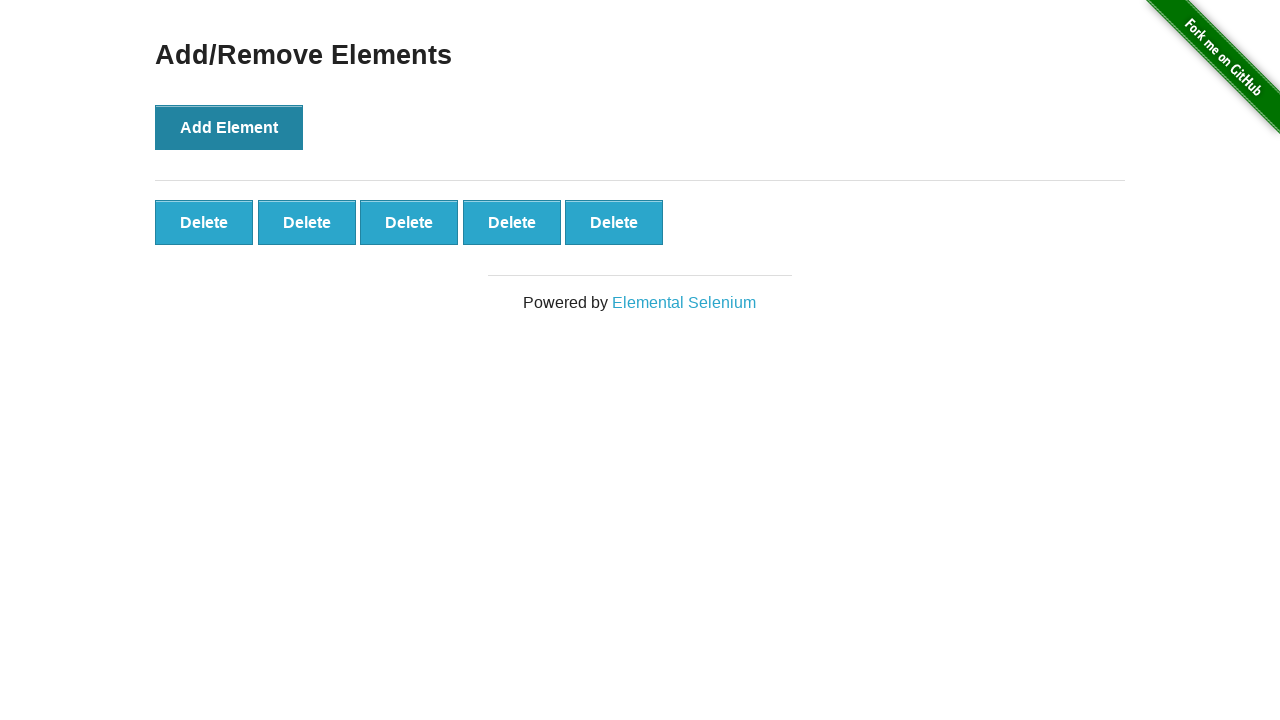

Delete buttons appeared after adding elements
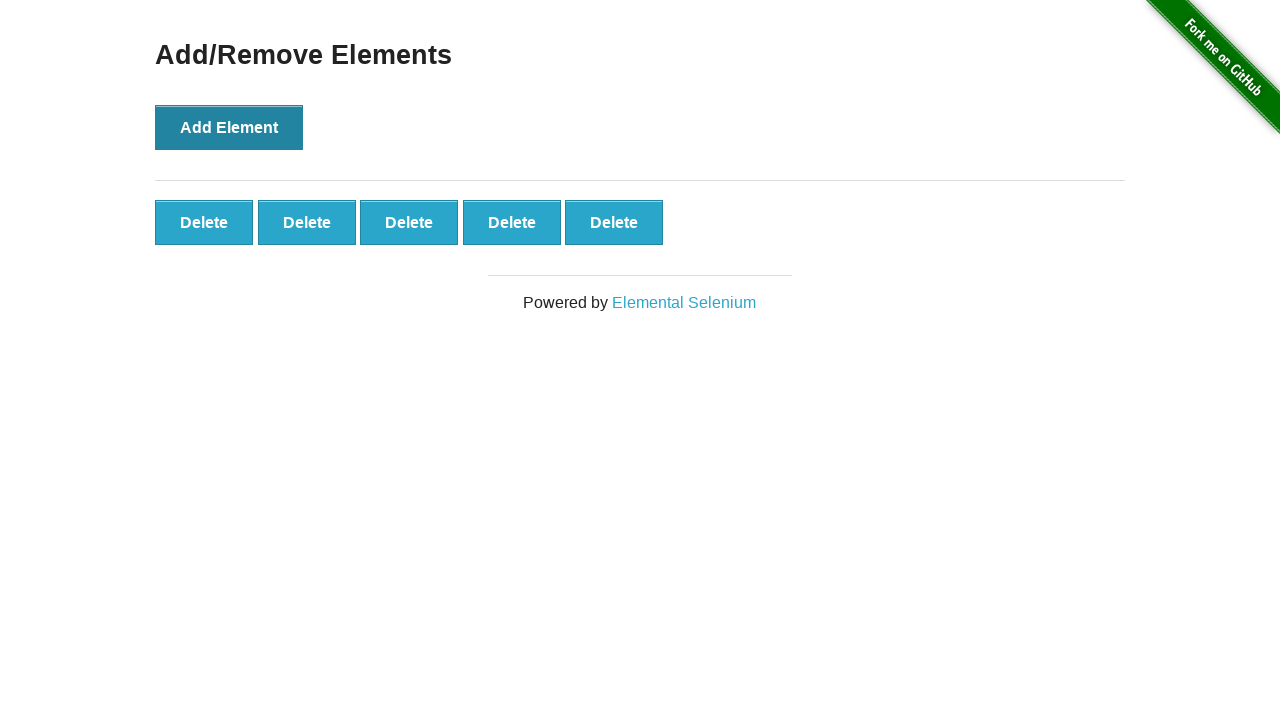

Retrieved all Delete button elements
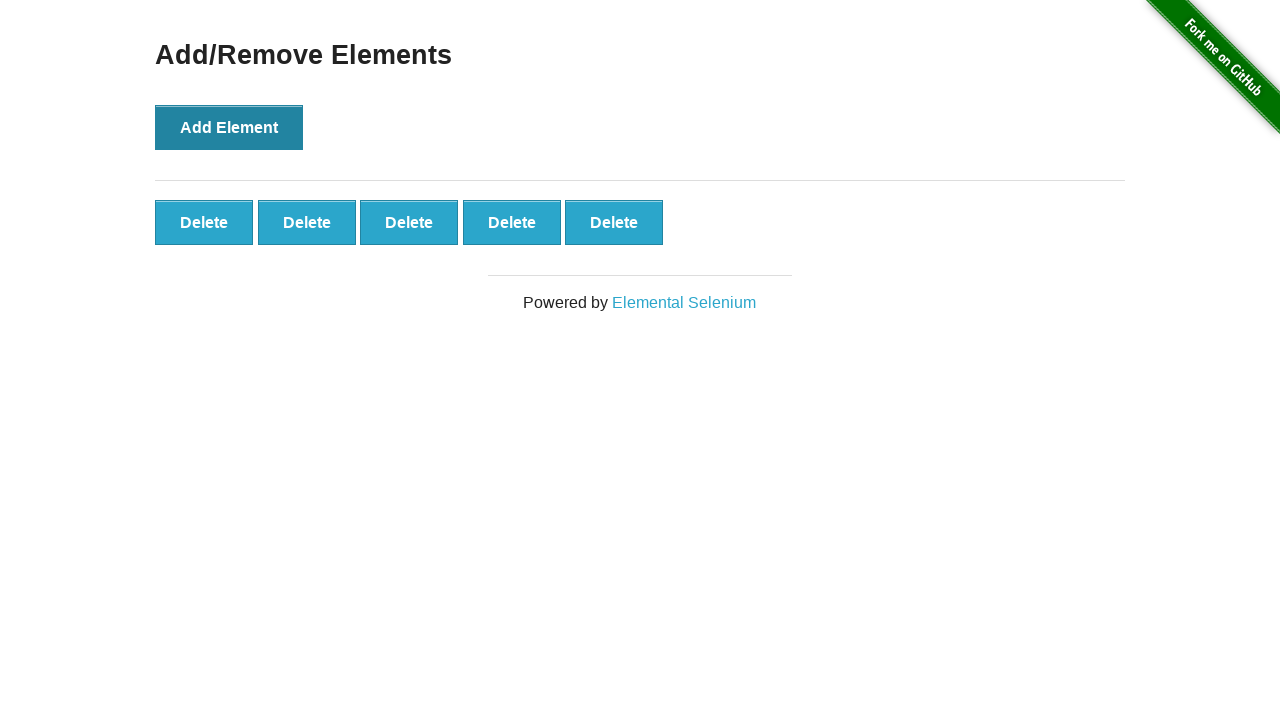

Verified that 5 Delete buttons were created
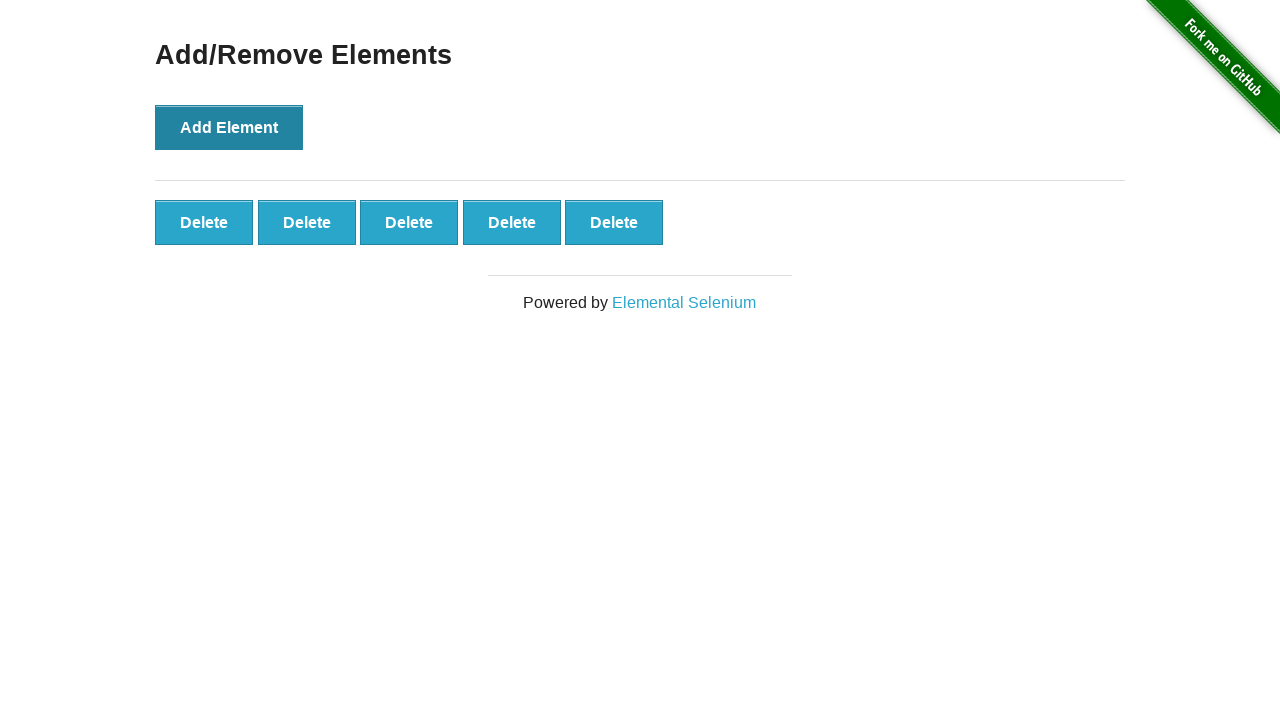

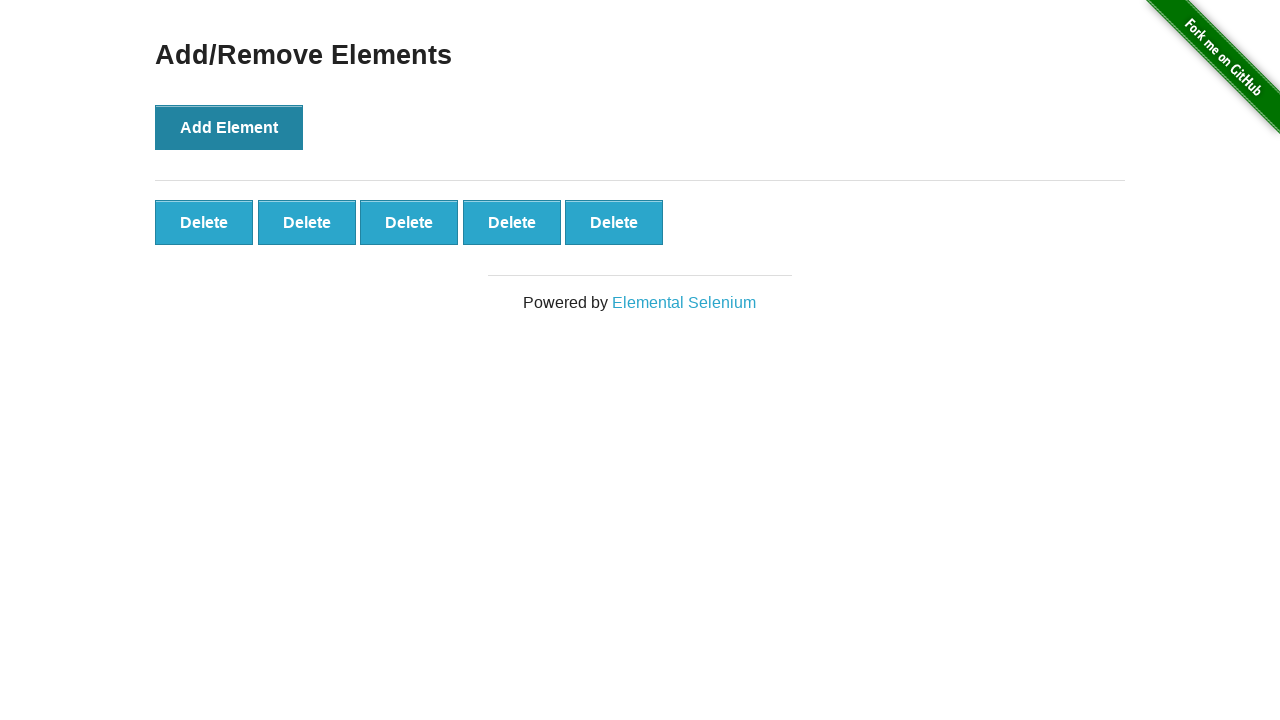